Tests drag and drop functionality by dragging element A to element B and verifying that the elements have swapped positions.

Starting URL: https://the-internet.herokuapp.com/drag_and_drop

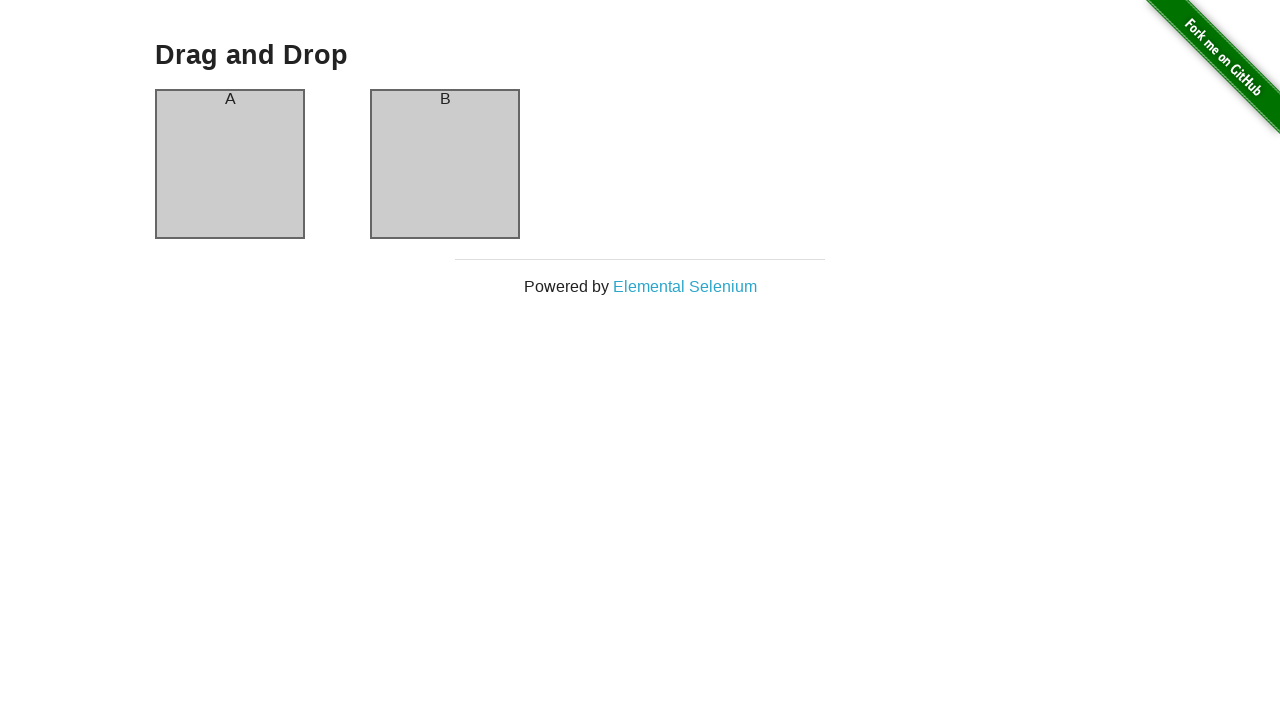

Located element A (column-a)
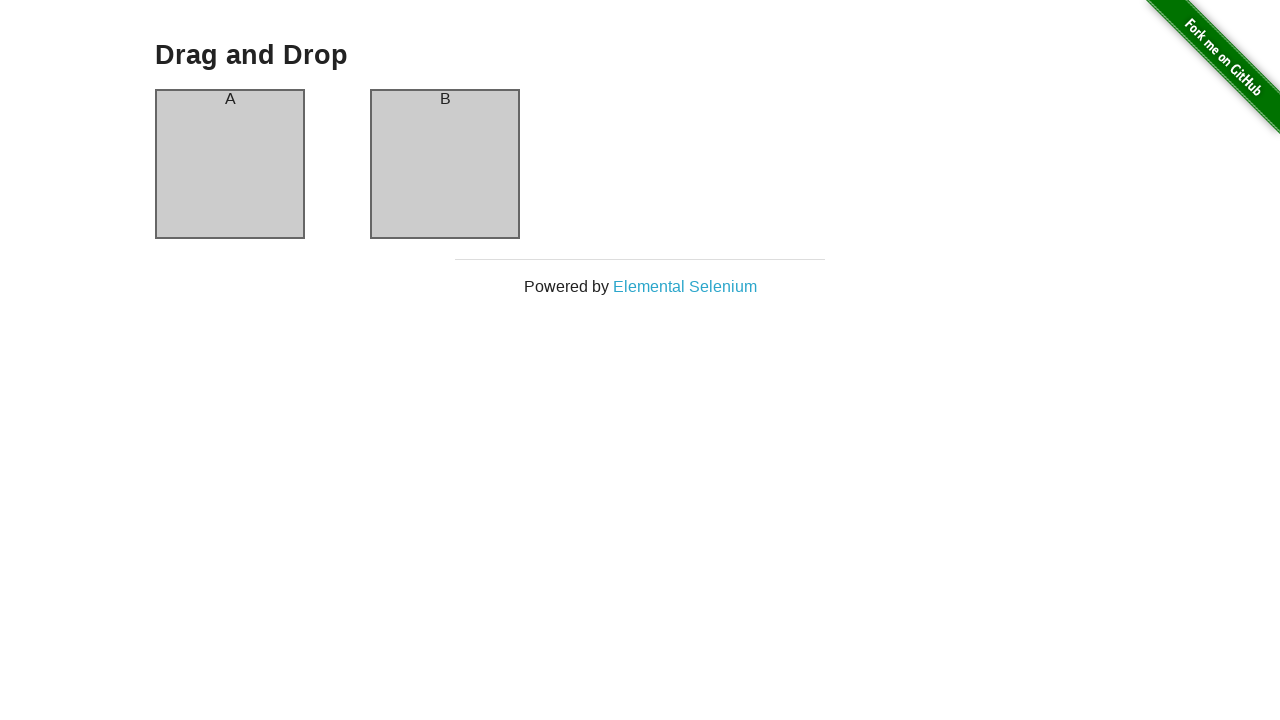

Located element B (column-b)
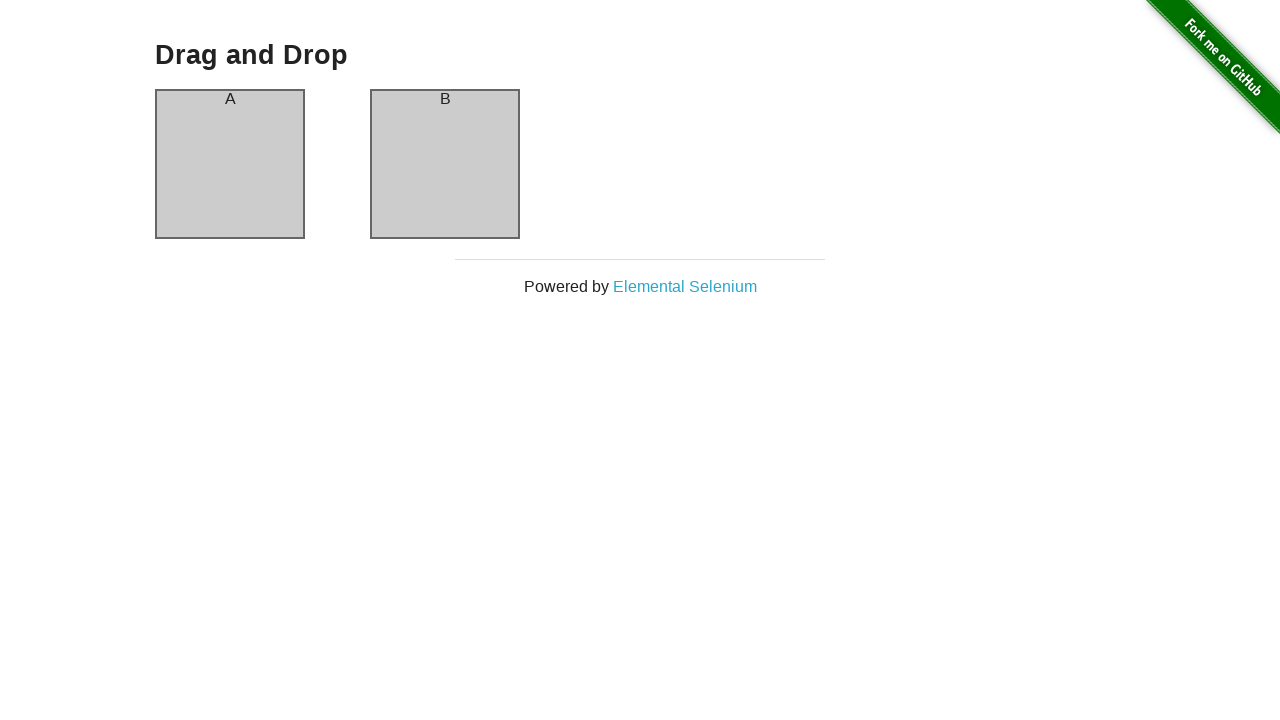

Dragged element A to element B at (445, 164)
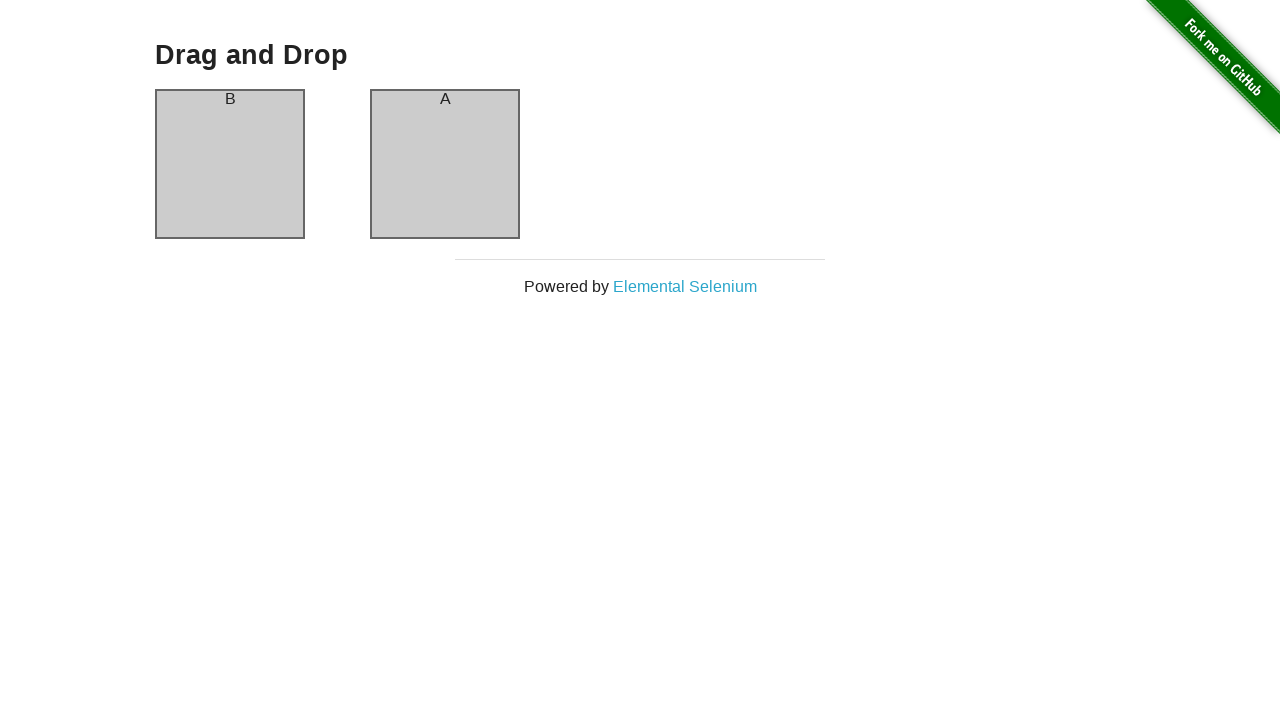

Verified that element A header now contains 'B' - drag and drop successful
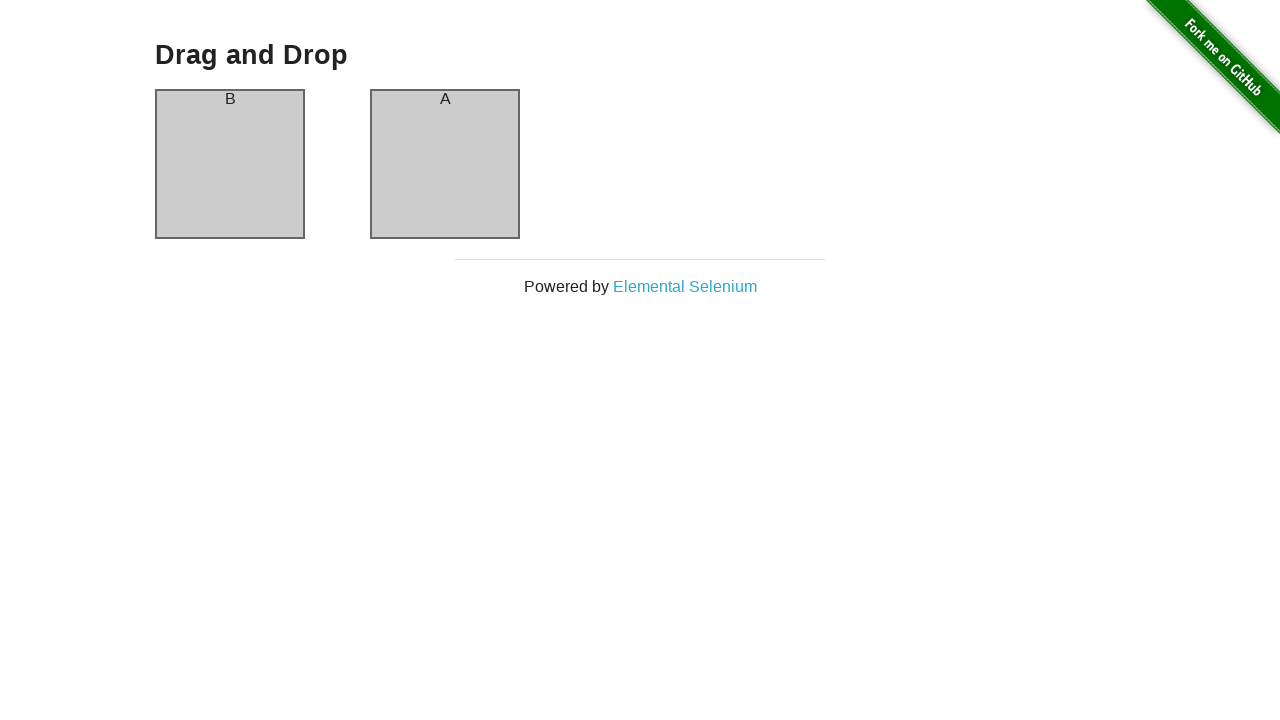

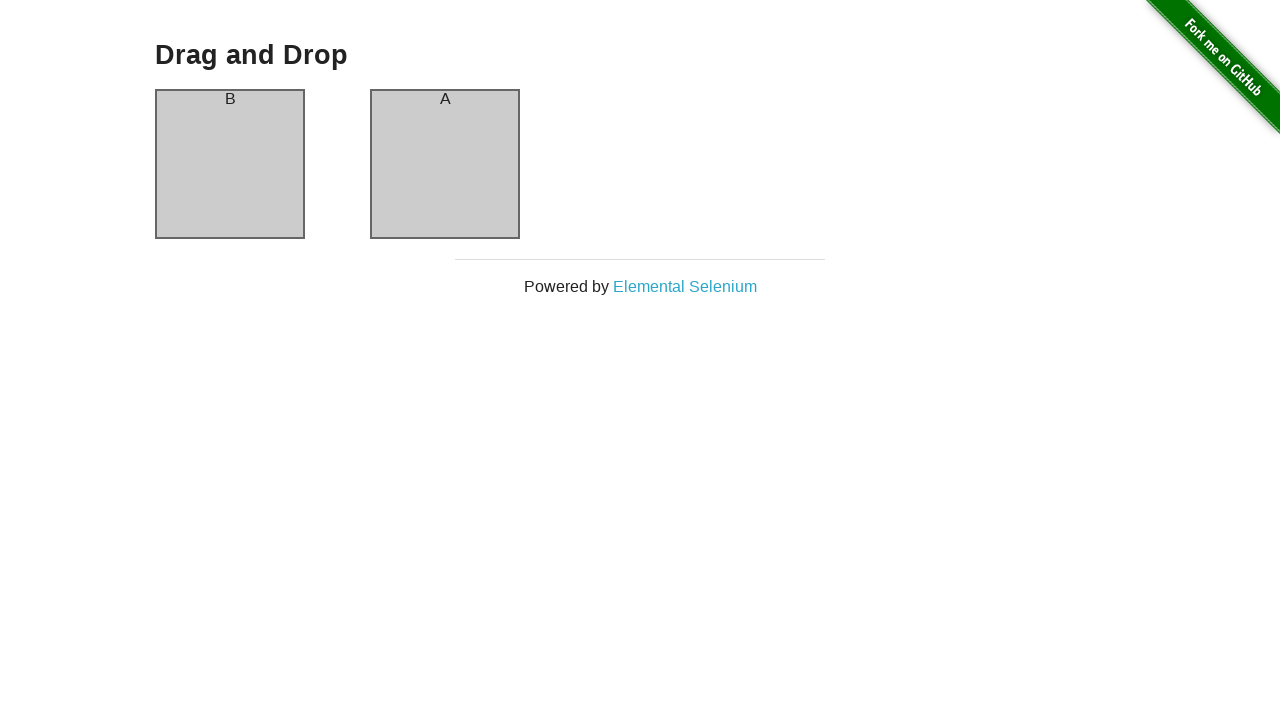